Tests dynamic controls by enabling and disabling a text input field, verifying the state changes and confirmation messages.

Starting URL: https://the-internet.herokuapp.com/dynamic_controls

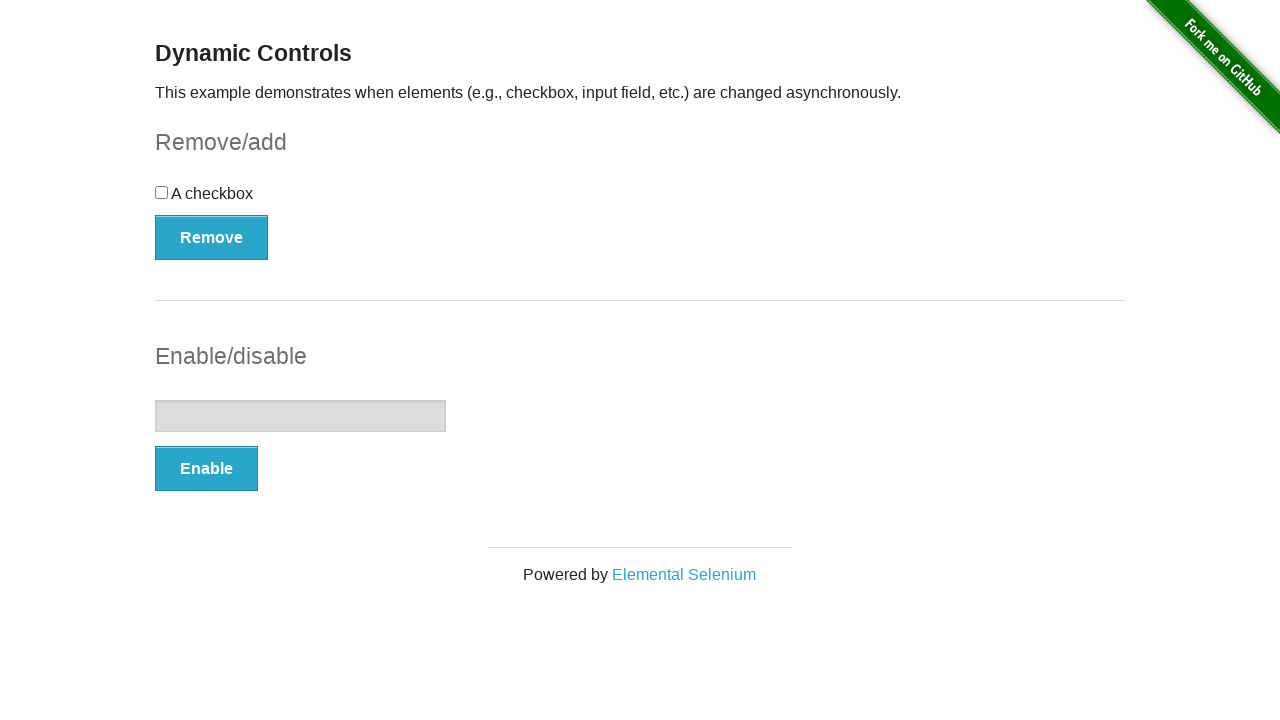

Verified text input is initially disabled
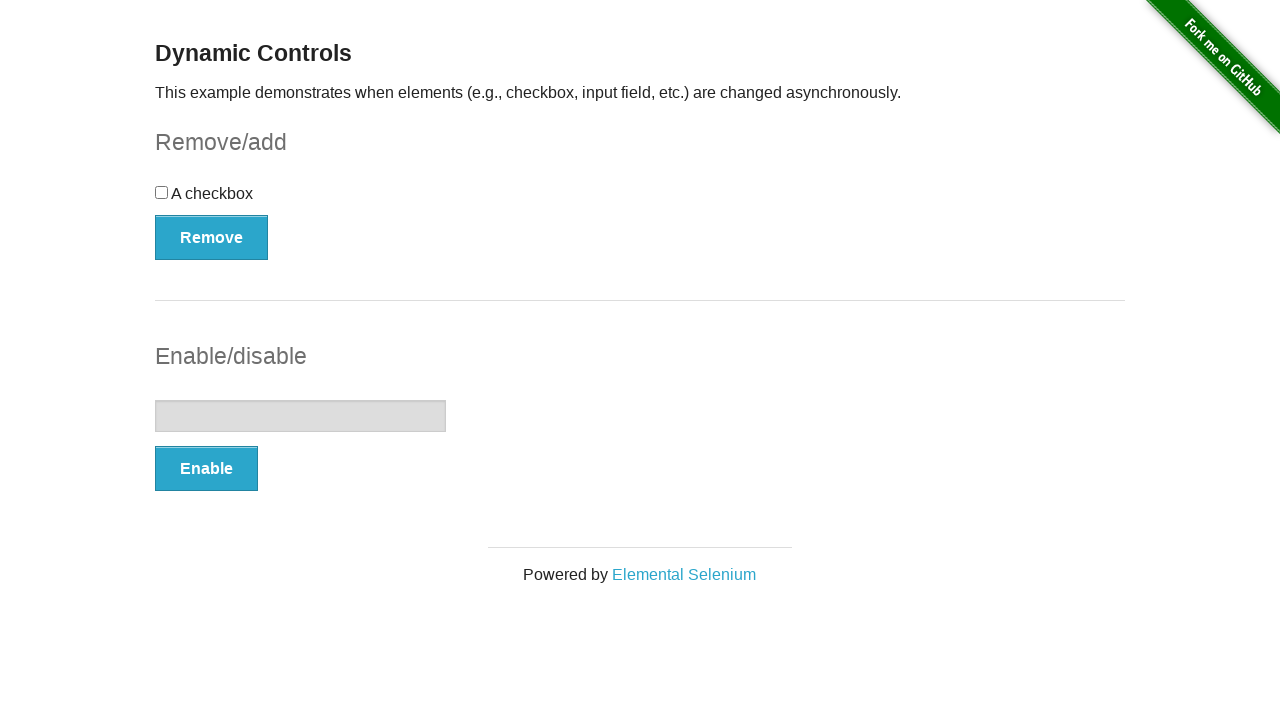

Clicked Enable button to enable the text input at (206, 469) on internal:role=button[name="Enable"i]
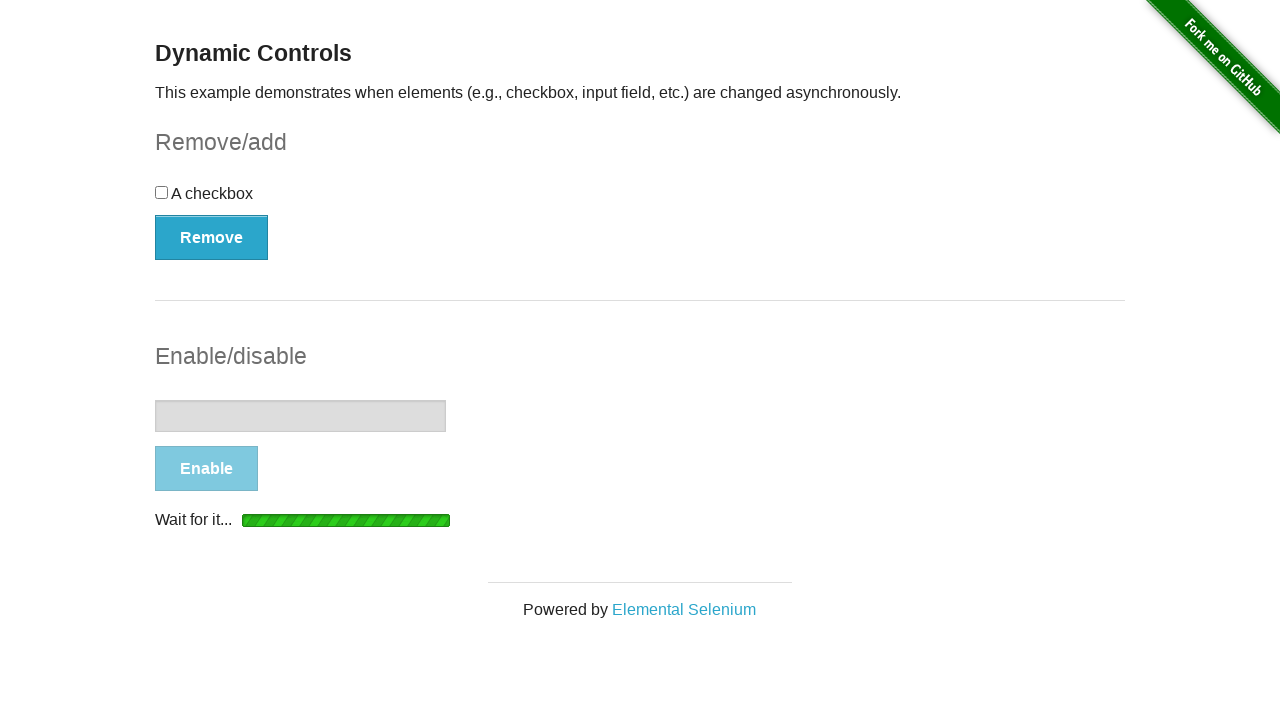

Verified text input is now enabled
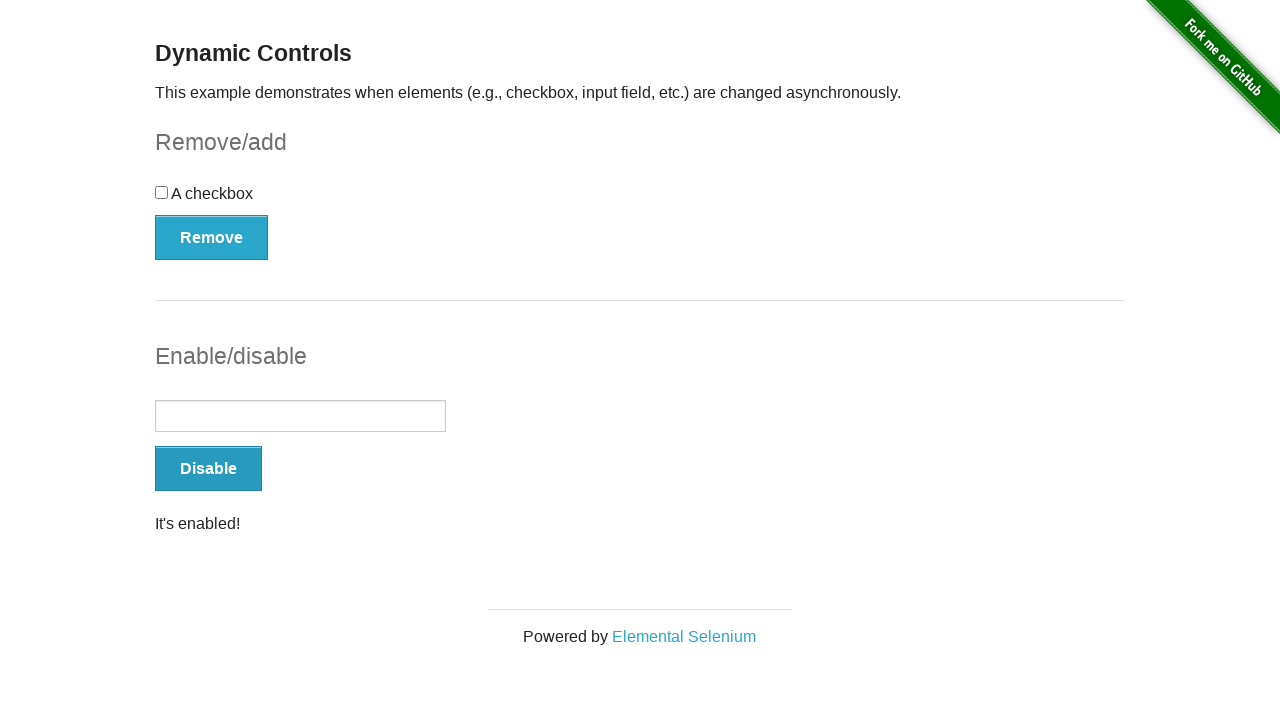

Verified confirmation message 'It's enabled!' is visible
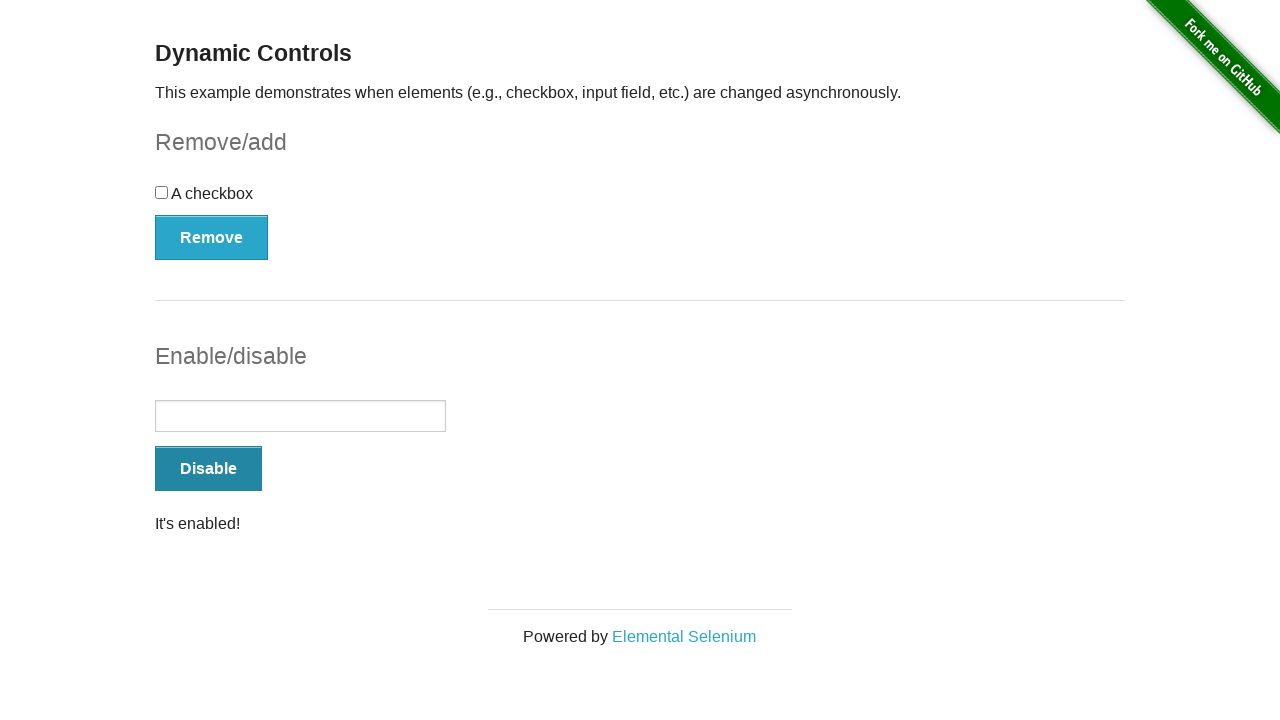

Clicked Disable button to disable the text input at (208, 469) on internal:role=button[name="Disable"i]
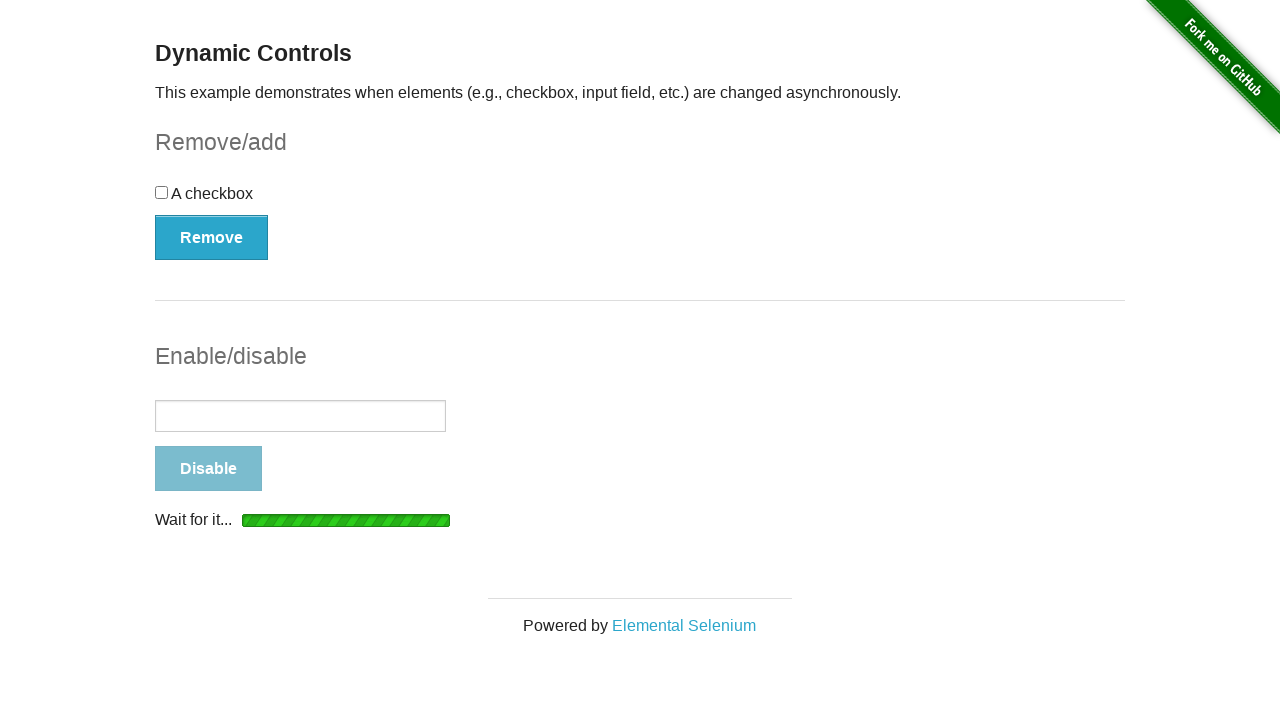

Verified text input is disabled again
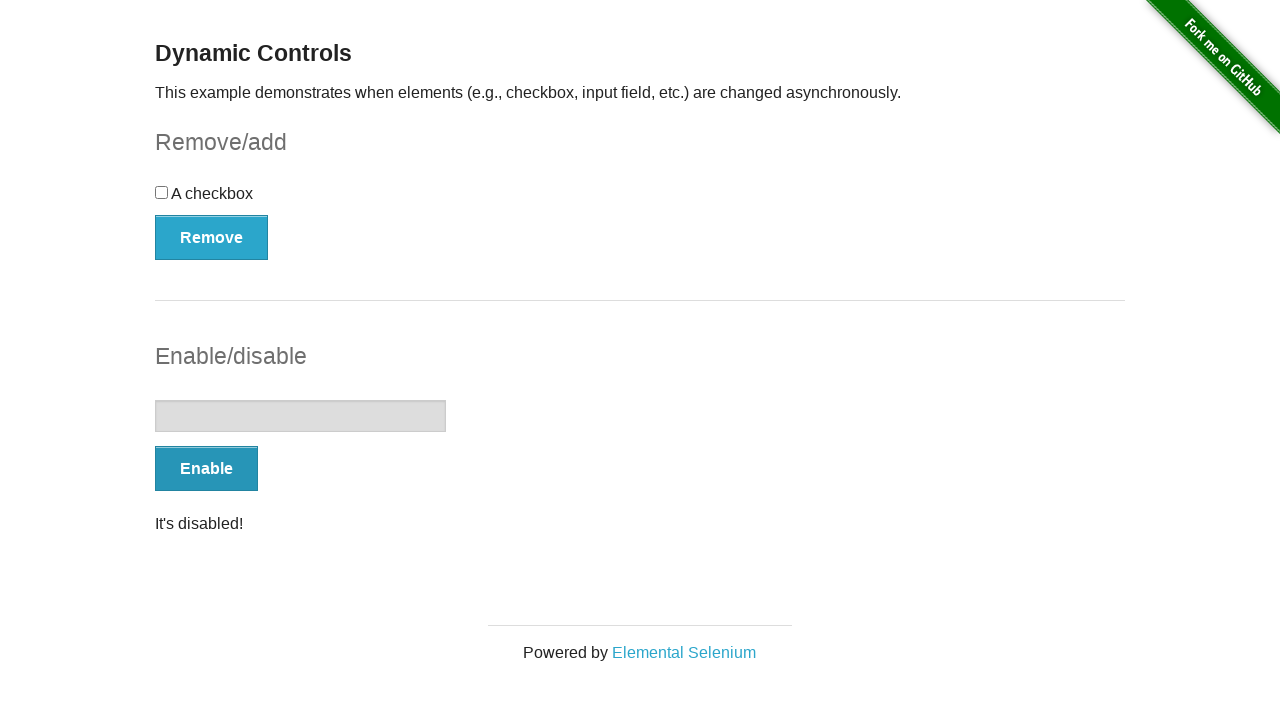

Verified confirmation message 'It's disabled!' is visible
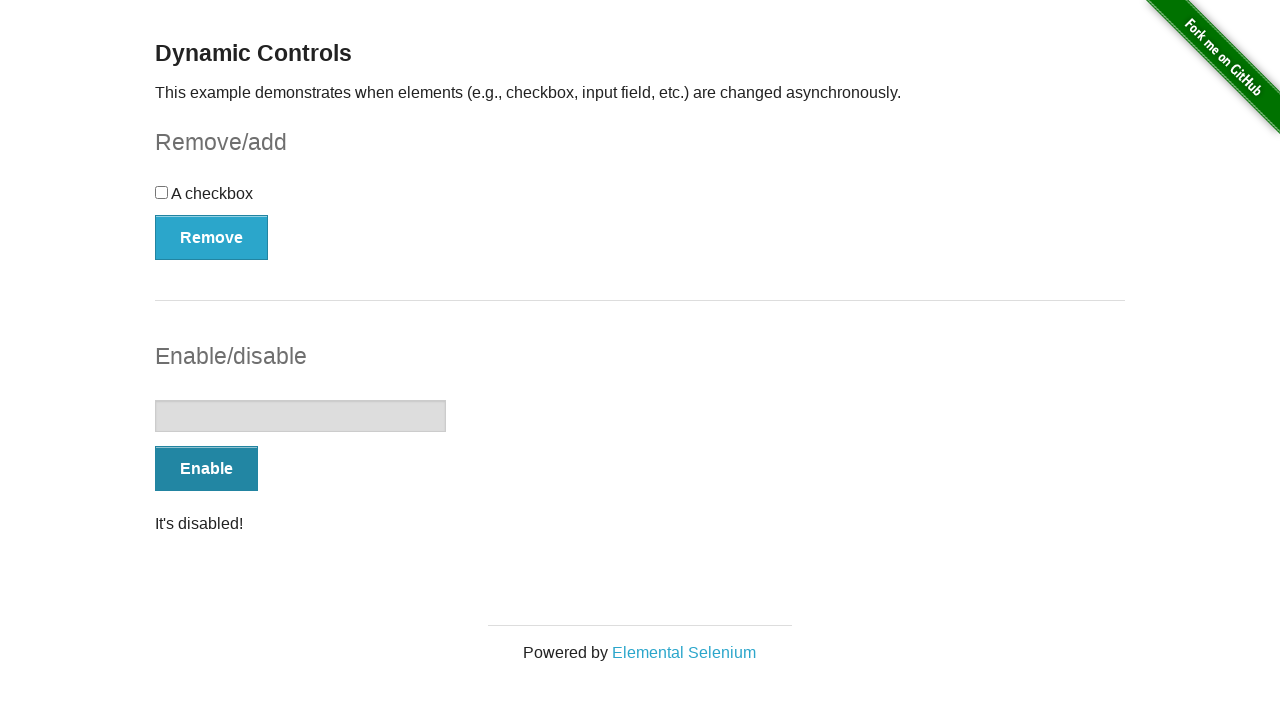

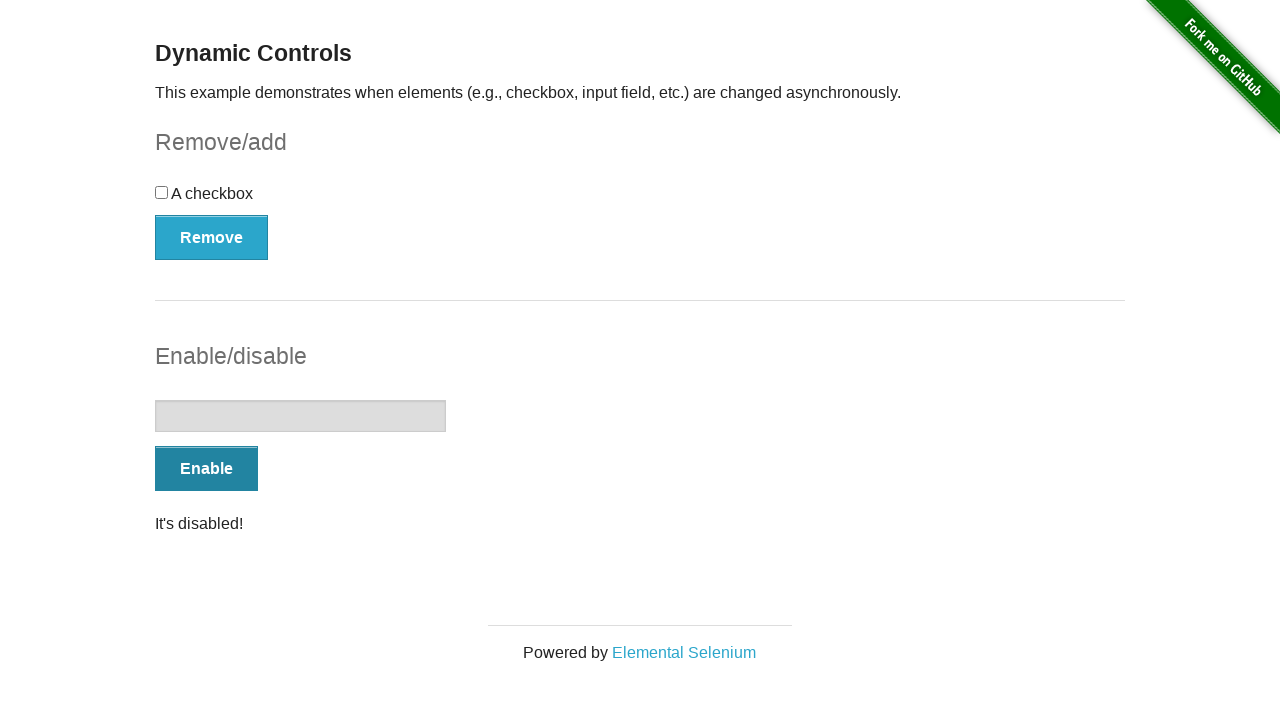